Tests a registration form by filling in required fields (first name, last name, city) and submitting, then verifies successful registration message is displayed

Starting URL: http://suninjuly.github.io/registration1.html

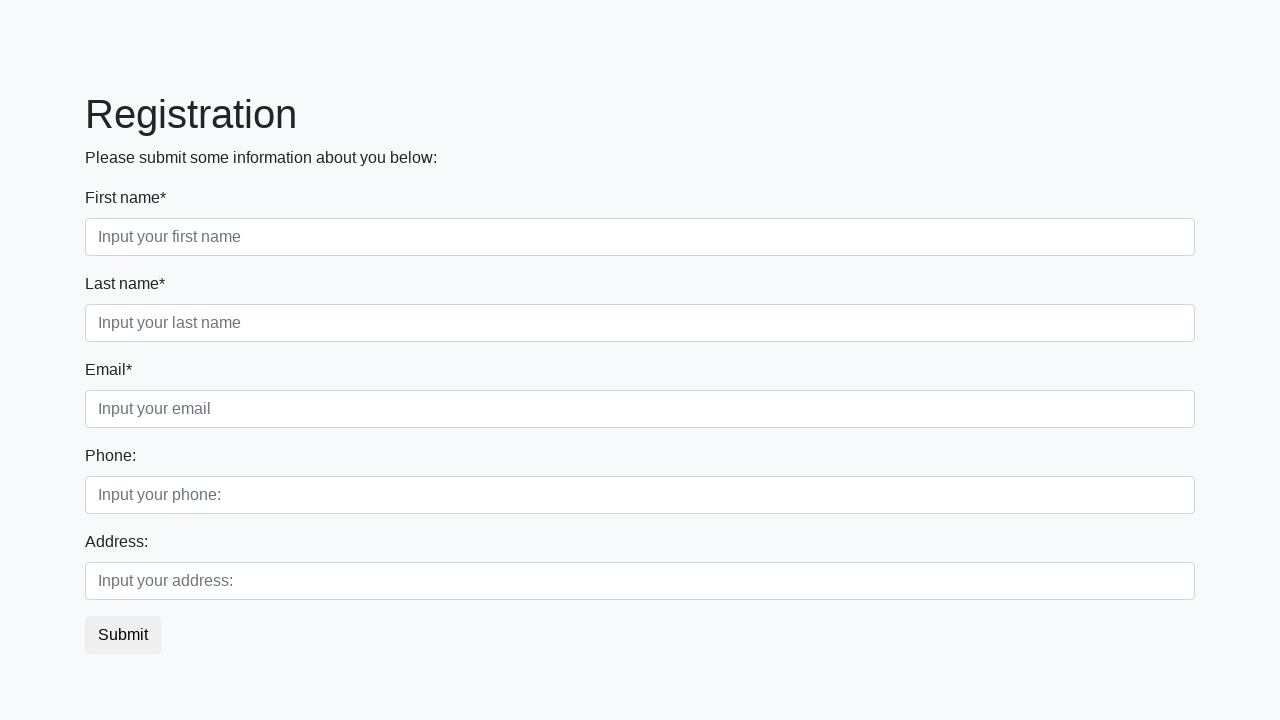

Filled first name field with 'Ivan' on .first_block .form-control.first
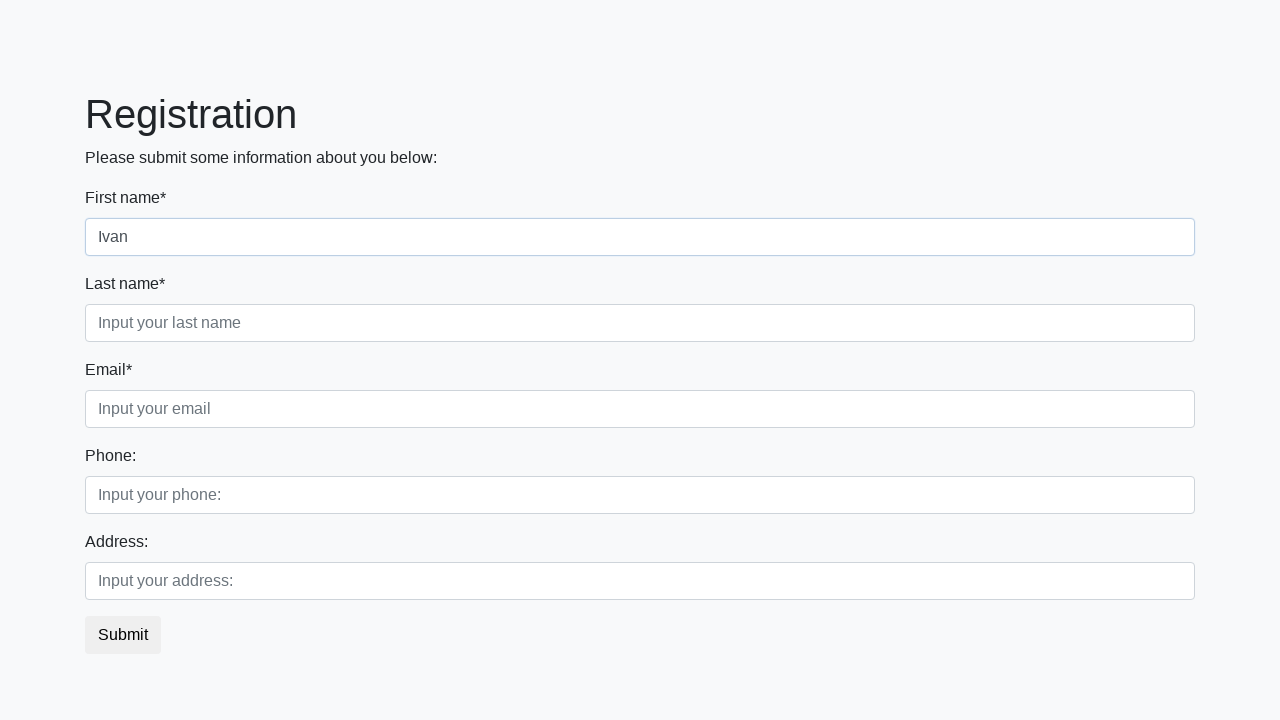

Filled last name field with 'Petrov' on .first_block .form-control.second
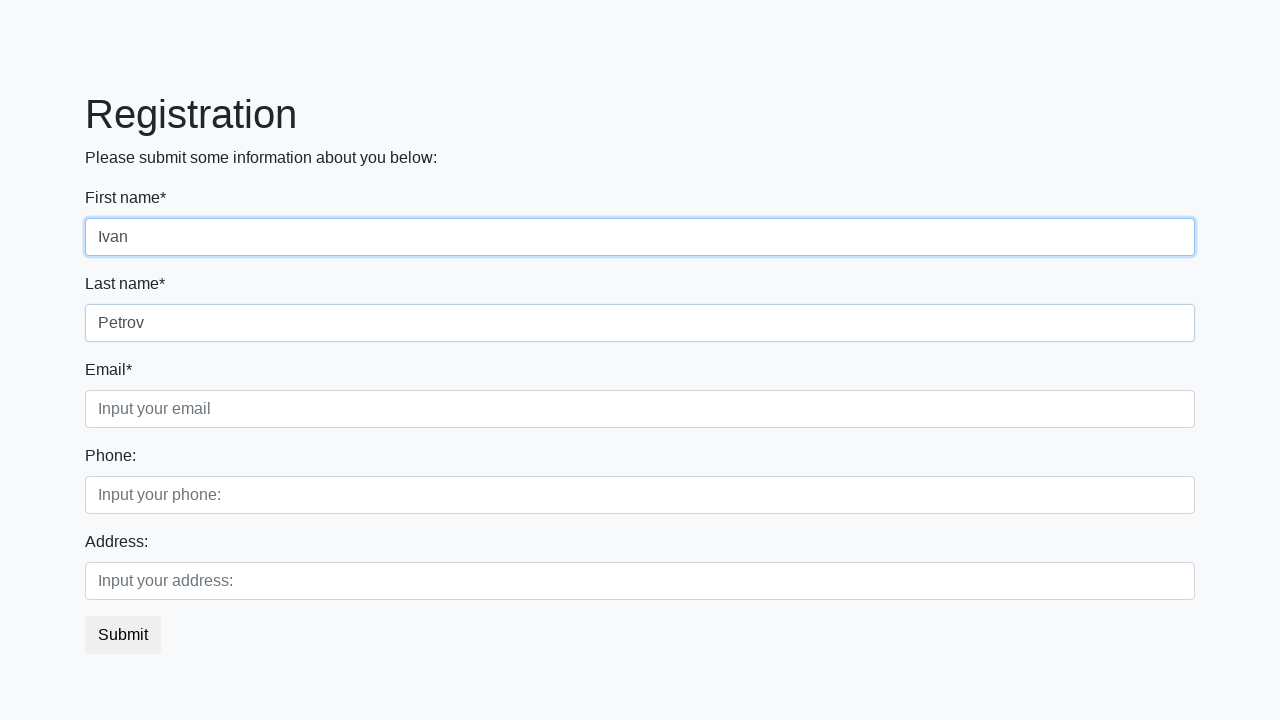

Filled city field with 'Smolensk' on .first_block .form-control.third
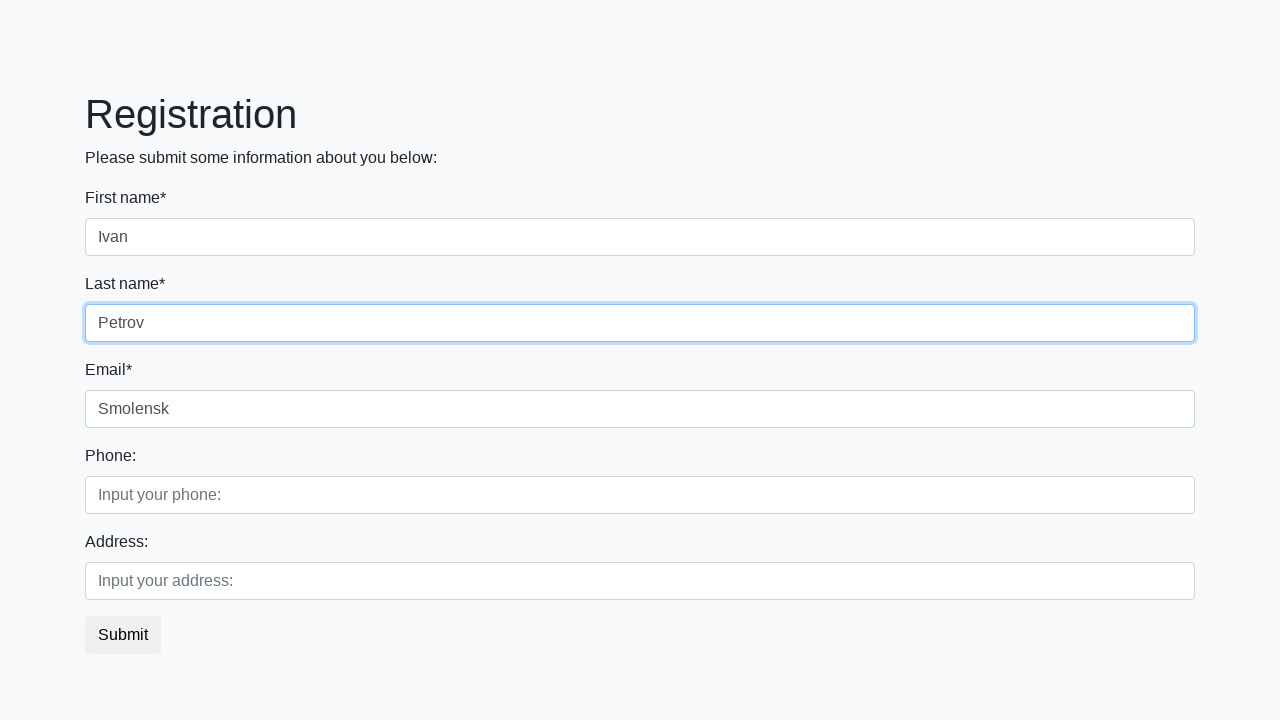

Clicked submit button to register at (123, 635) on [type='submit']
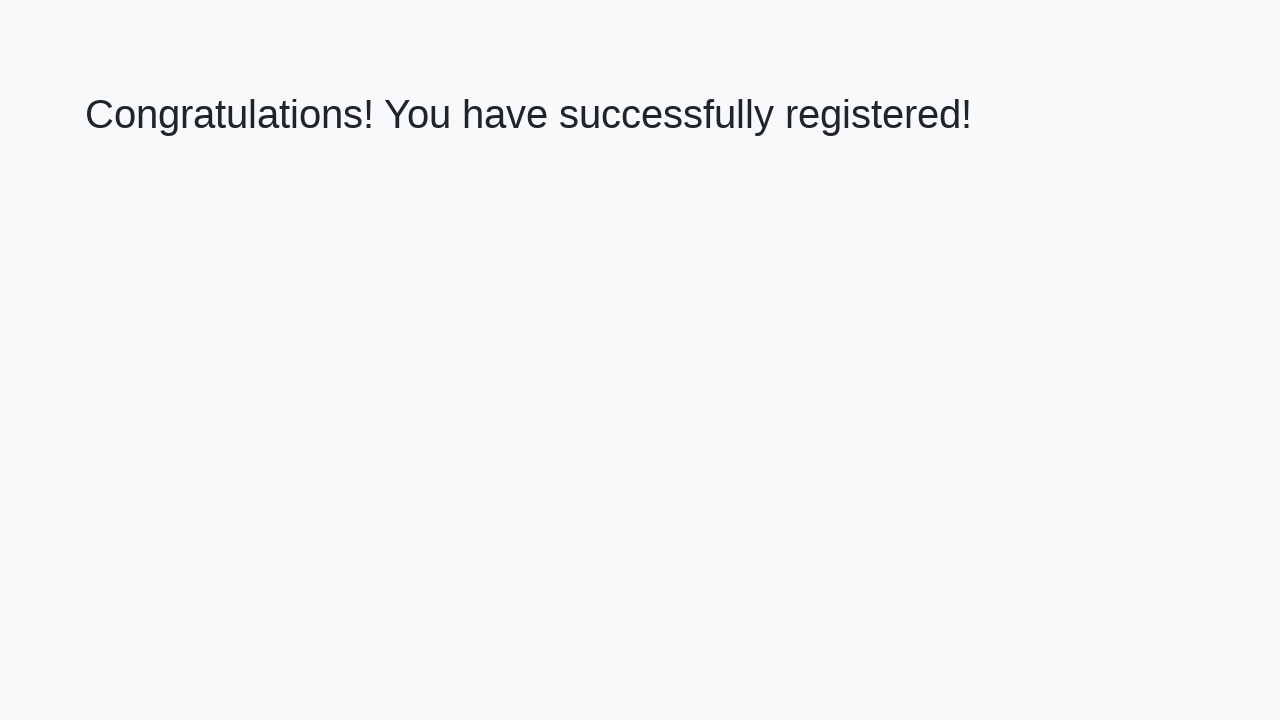

Waited for success message heading to load
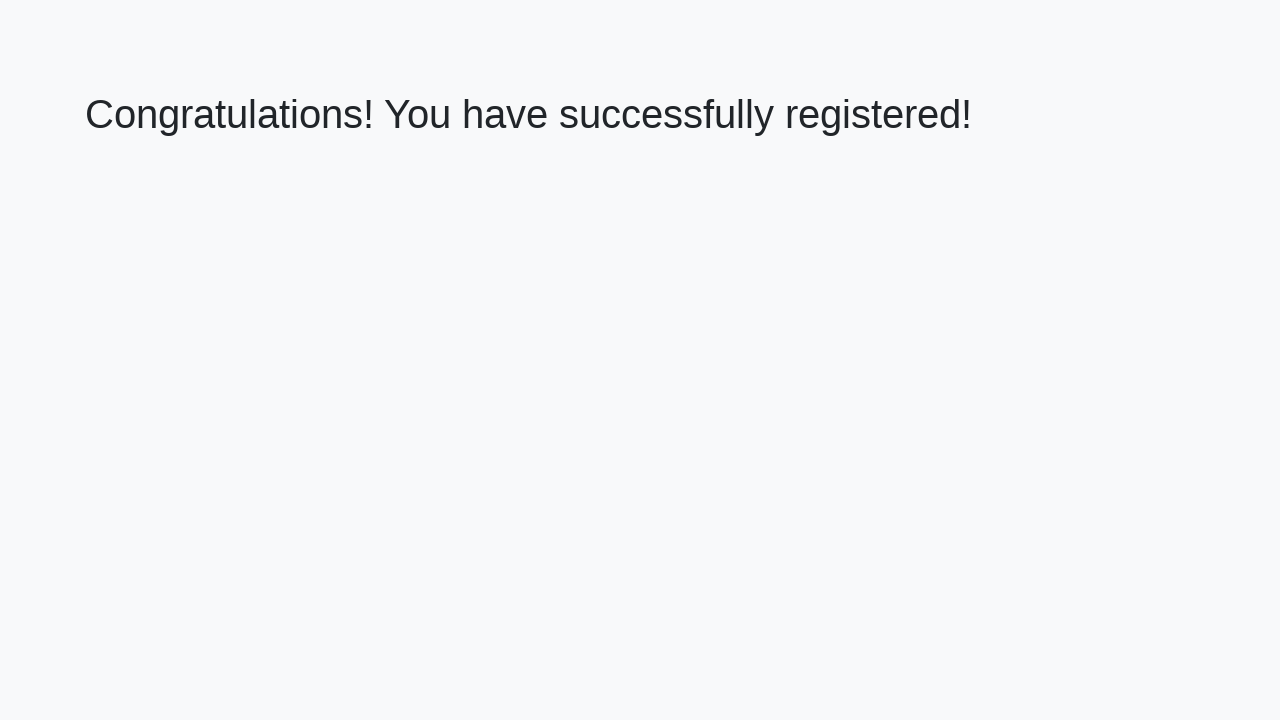

Retrieved success message text
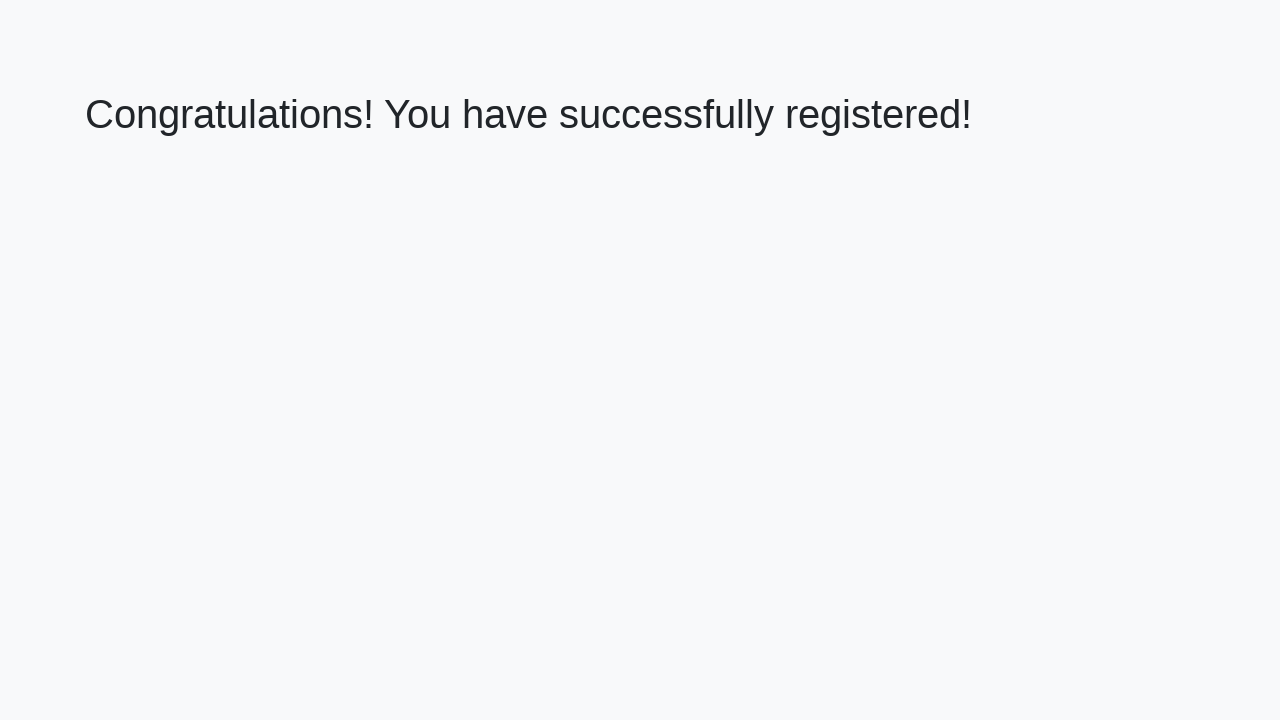

Verified success message: 'Congratulations! You have successfully registered!'
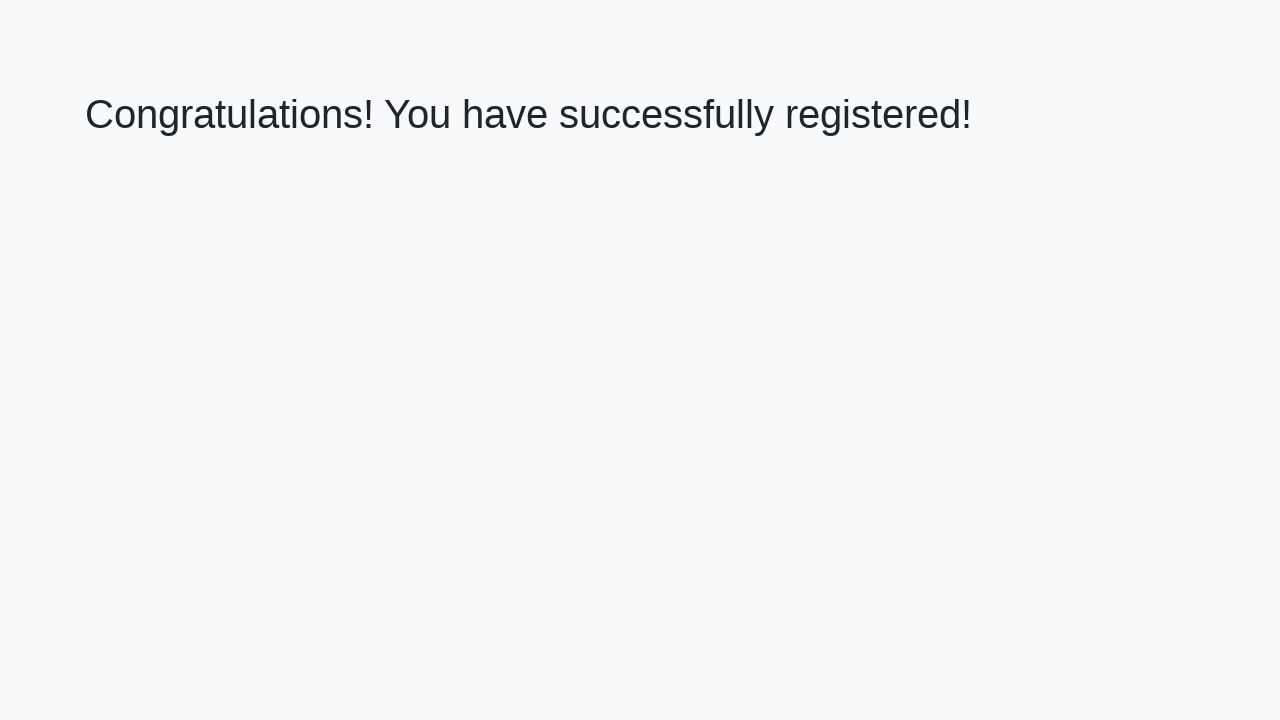

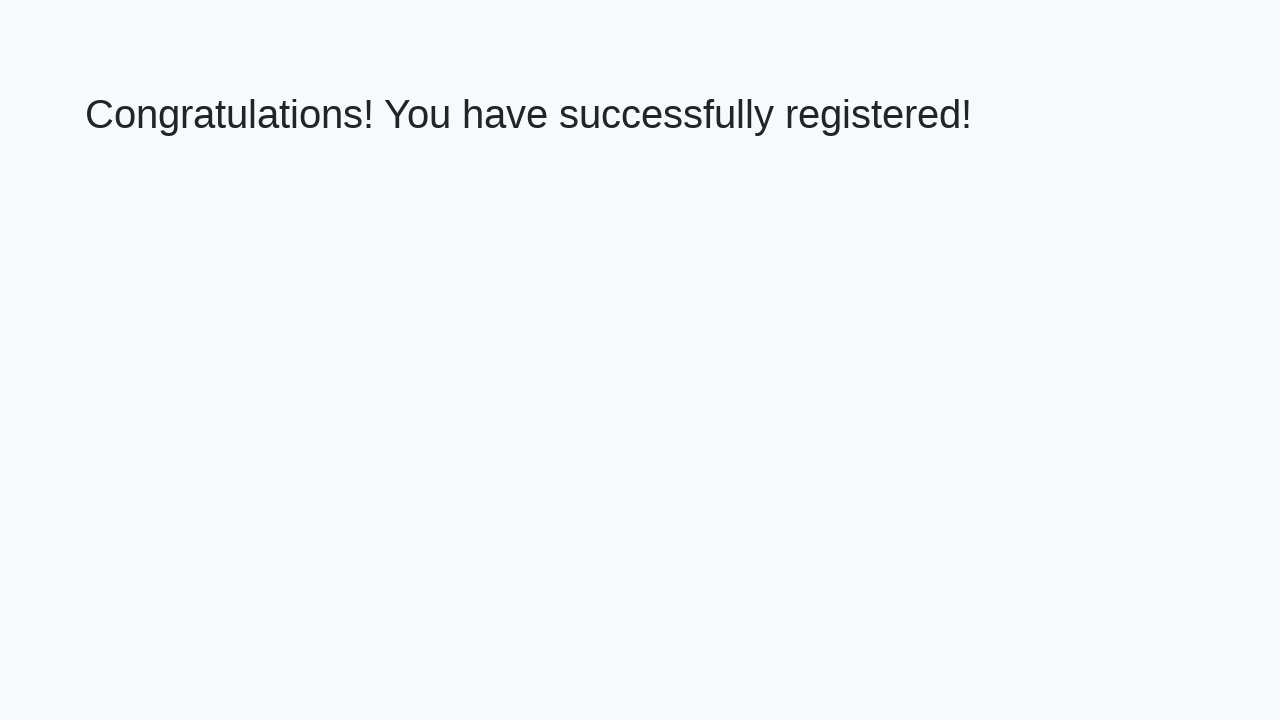